Tests handling multiple frames and iframes by switching between them and filling text inputs in each frame

Starting URL: https://ui.vision/demo/webtest/frames/

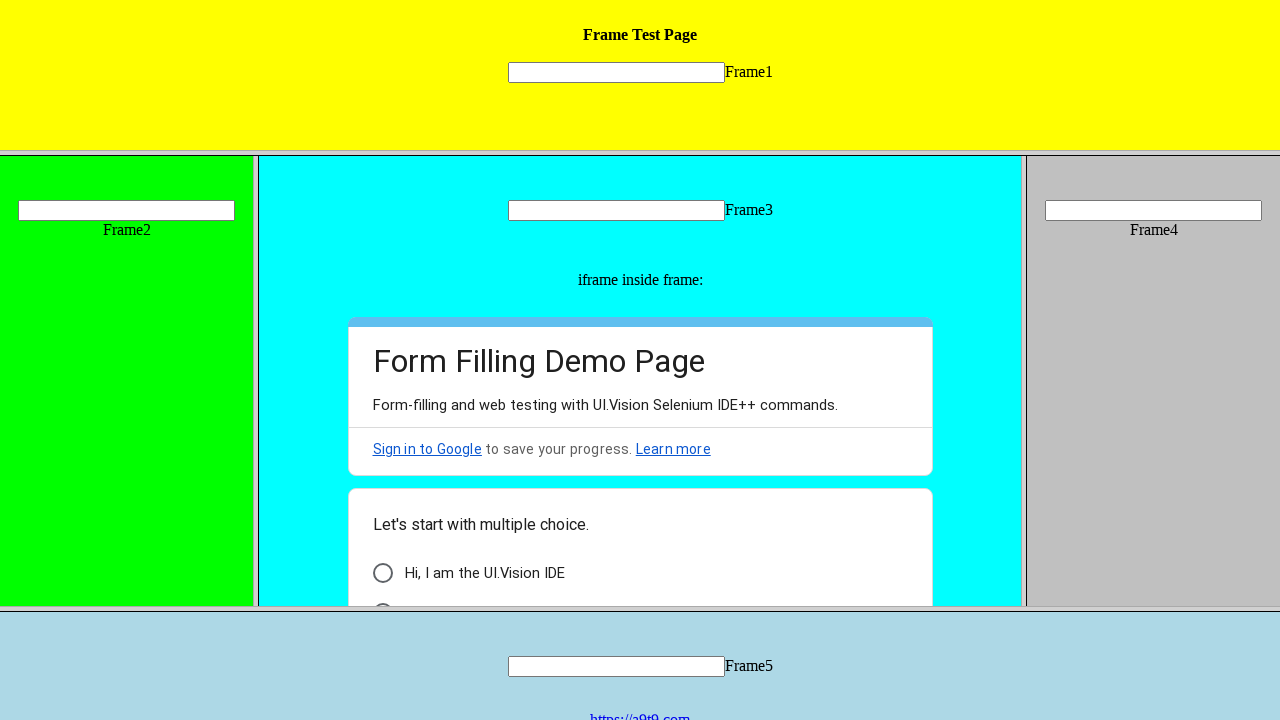

Located Frame 1 with src='frame_1.html'
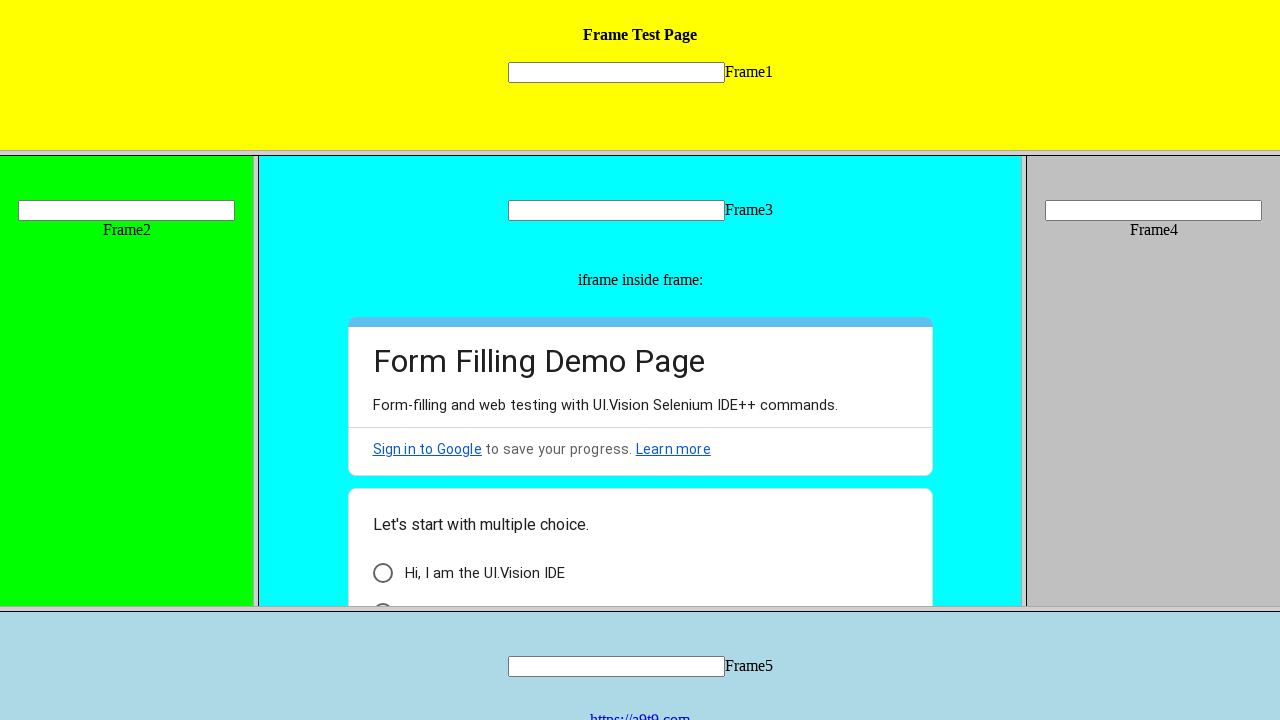

Filled text input in Frame 1 with 'welcome' on frame[src='frame_1.html'] >> internal:control=enter-frame >> input[name='mytext1
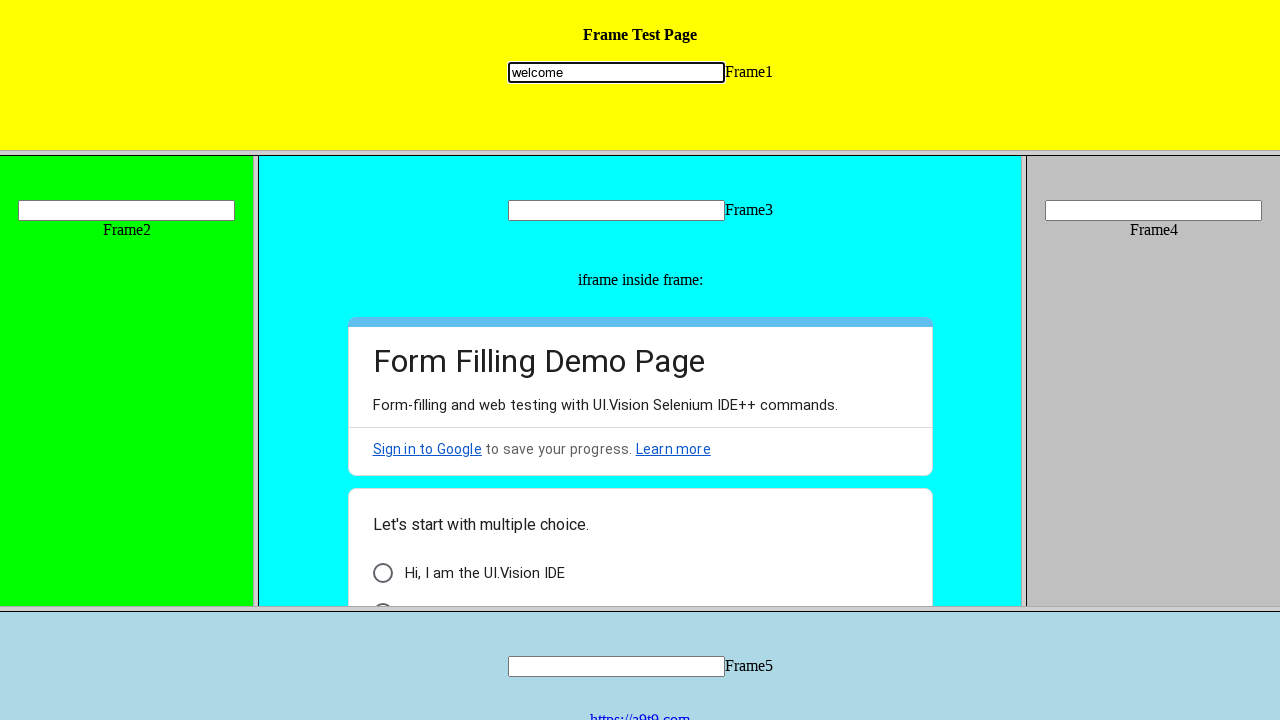

Located Frame 2 with src='frame_2.html'
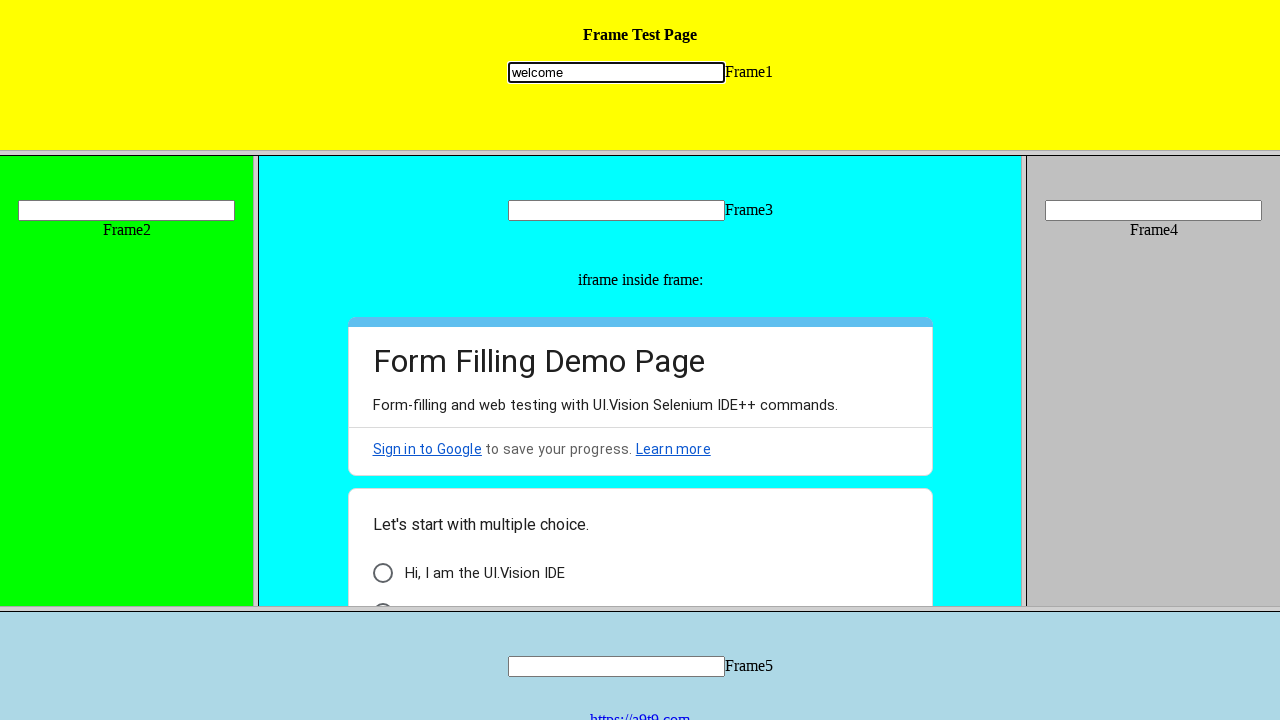

Filled text input in Frame 2 with 'Selenium' on frame[src='frame_2.html'] >> internal:control=enter-frame >> input[name='mytext2
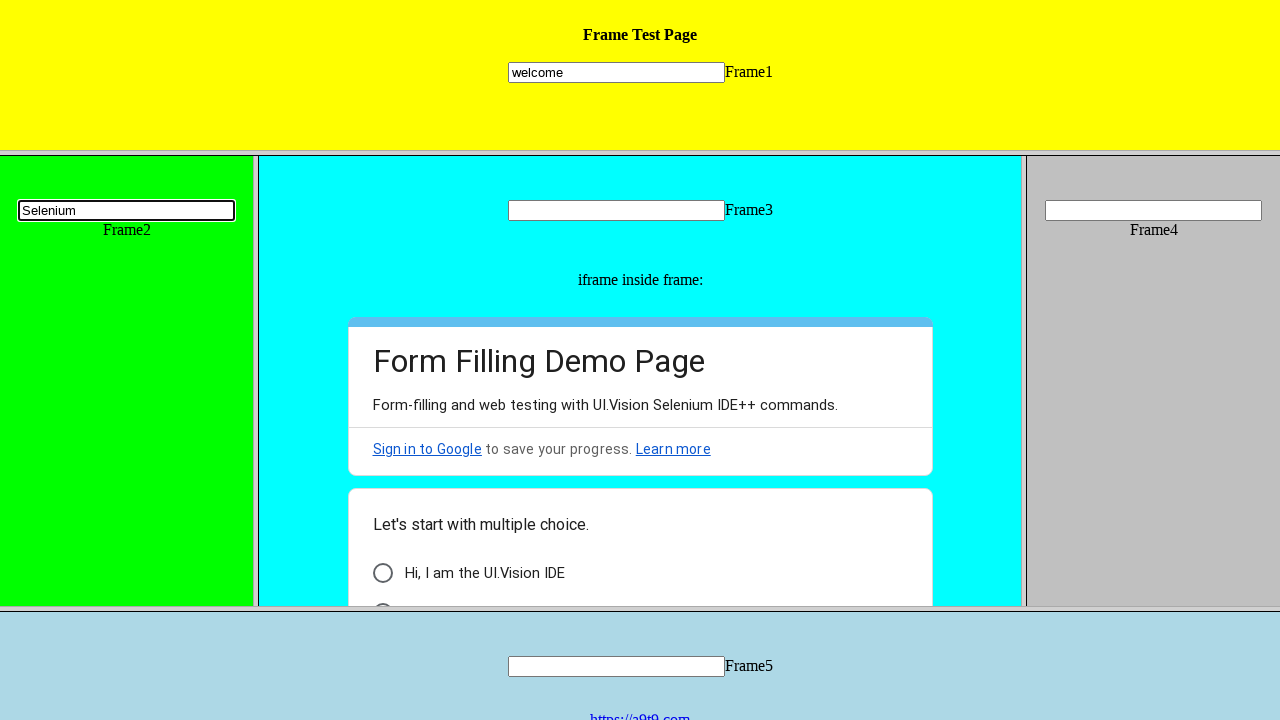

Located Frame 3 with src='frame_3.html'
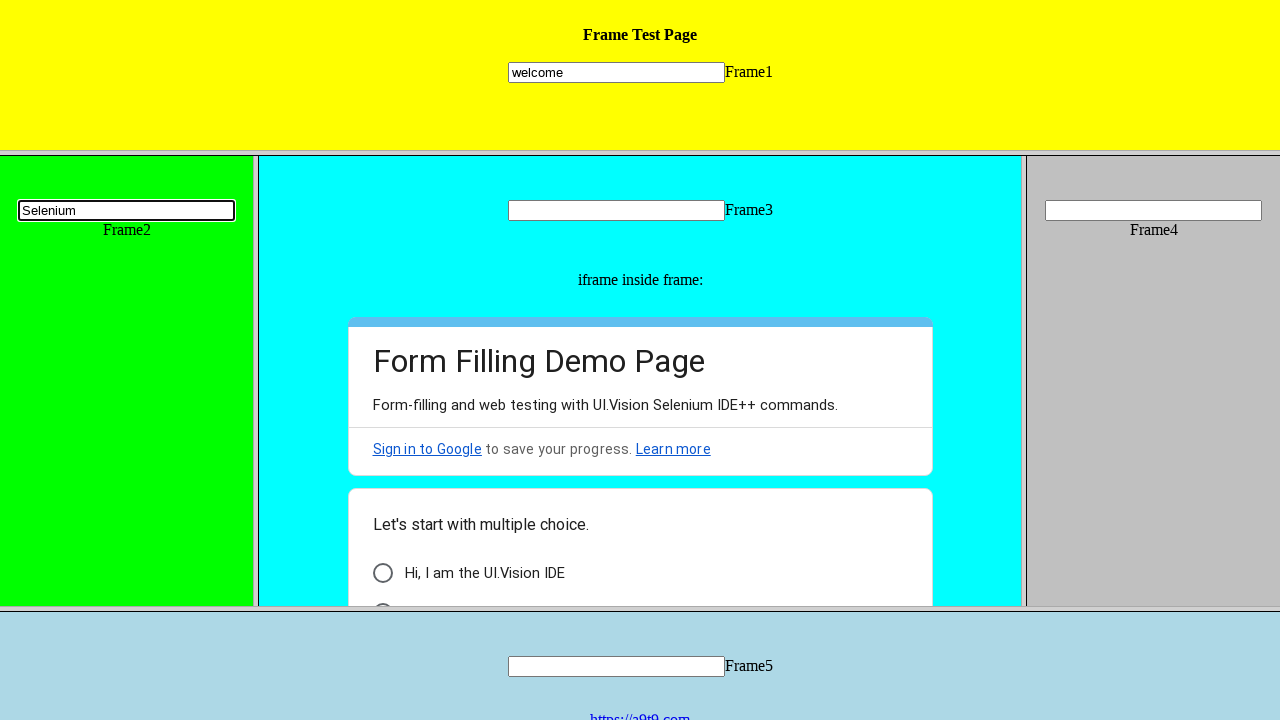

Filled text input in Frame 3 with 'Selenium1' on frame[src='frame_3.html'] >> internal:control=enter-frame >> input[name='mytext3
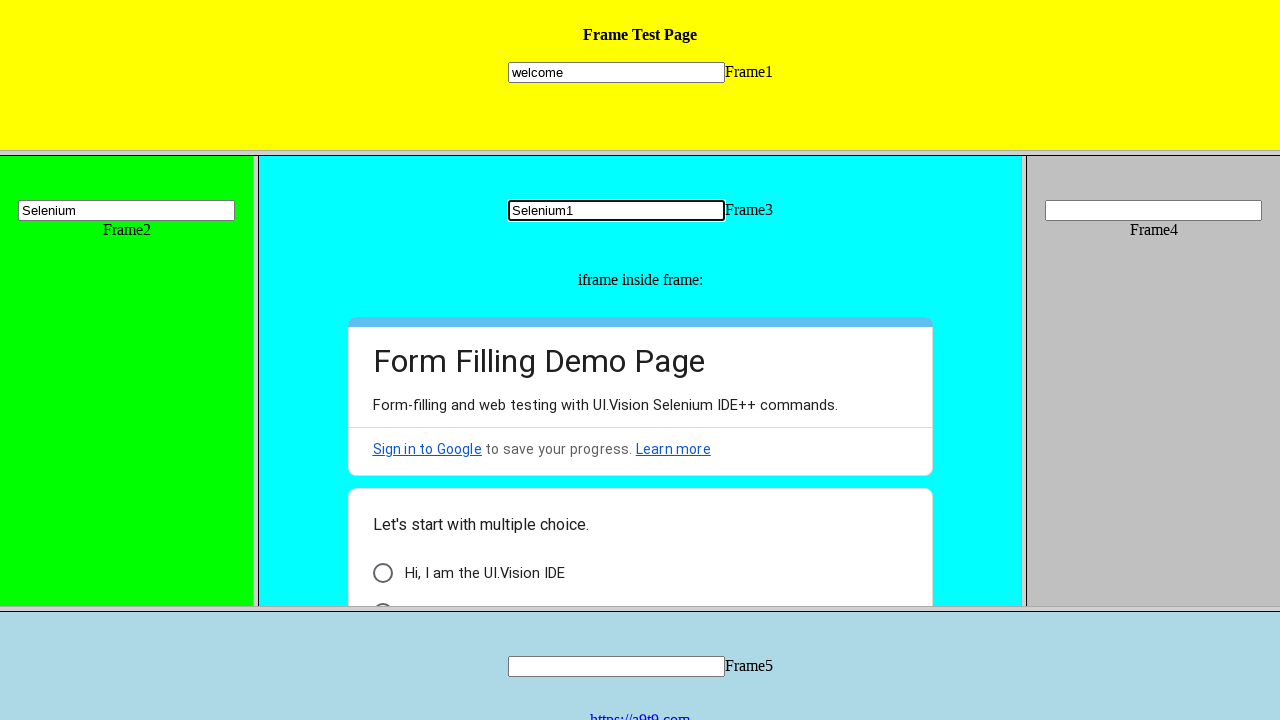

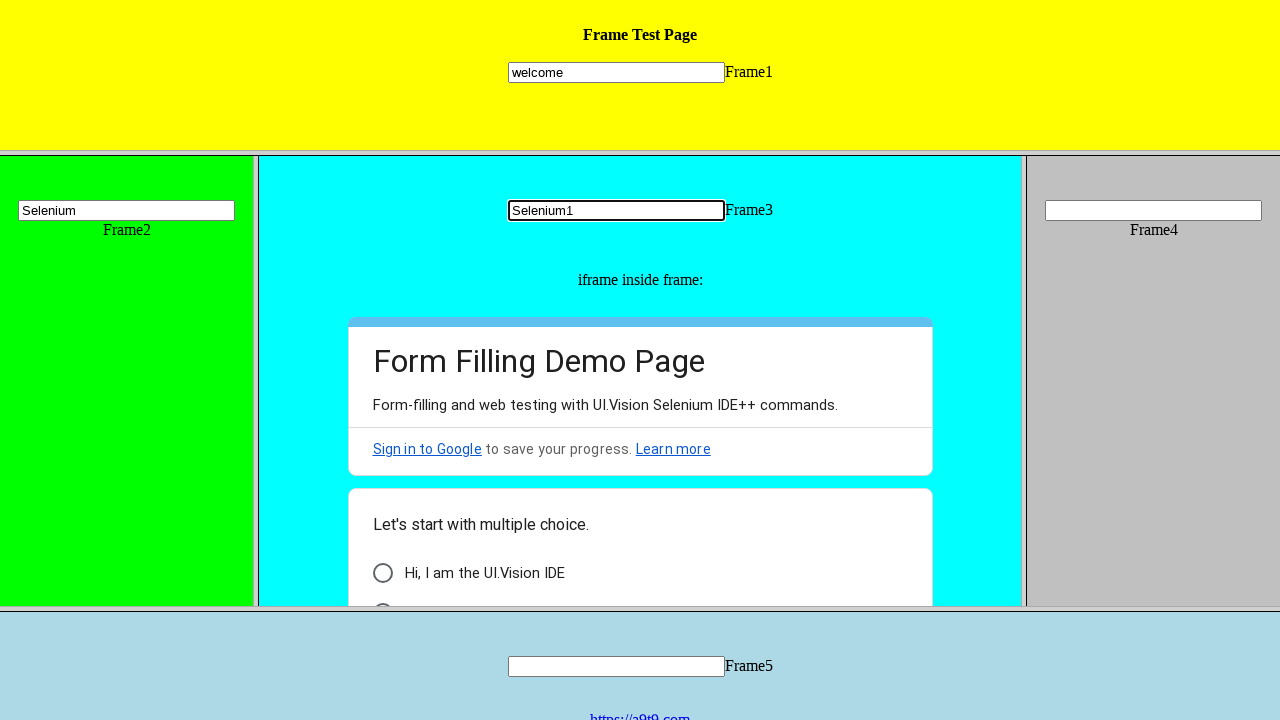